Tests jQuery UI custom dropdown by selecting numeric values and verifying the selections are displayed correctly

Starting URL: http://jqueryui.com/resources/demos/selectmenu/default.html

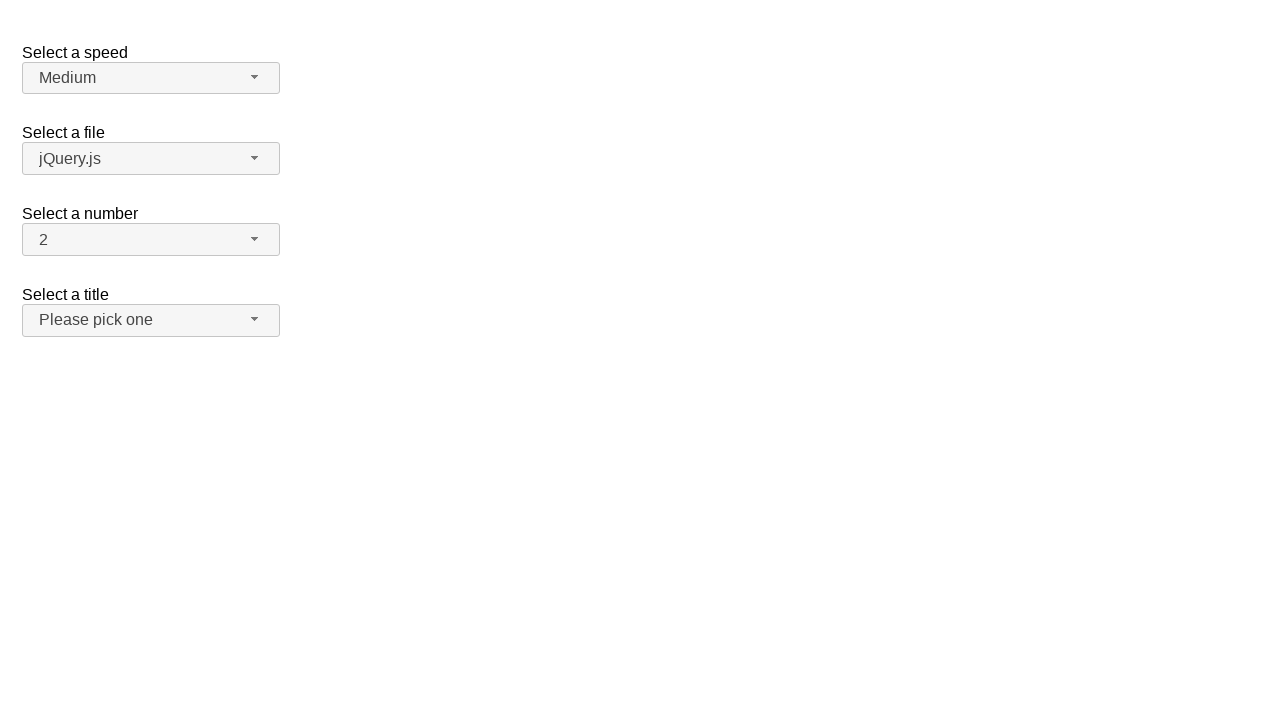

Clicked number dropdown button to open menu at (151, 240) on span#number-button
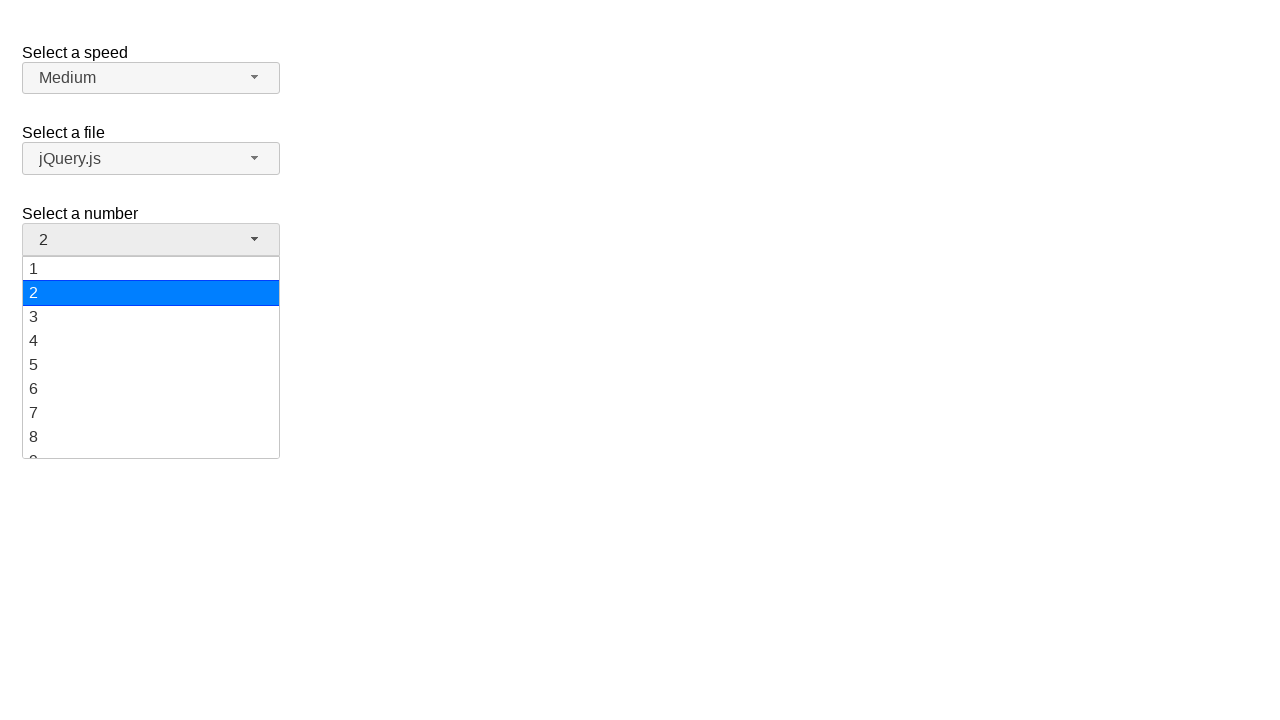

Number dropdown menu items loaded
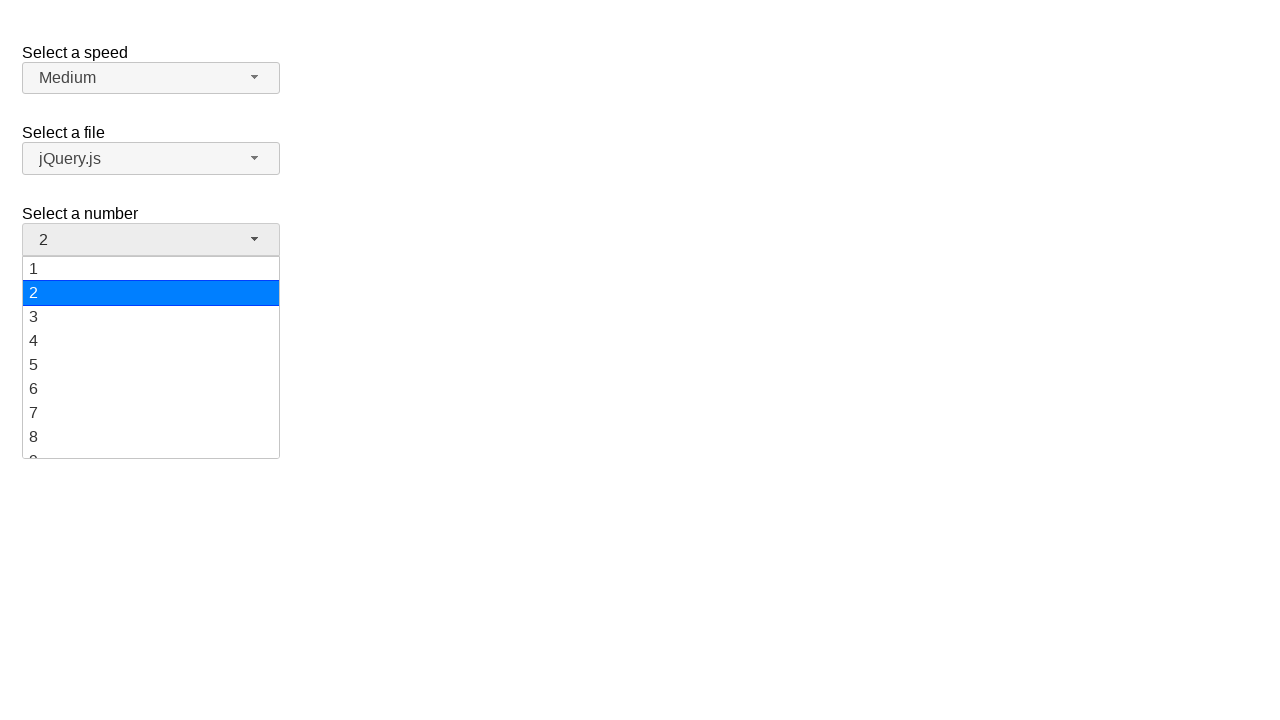

Selected value '19' from number dropdown at (151, 445) on ul#number-menu li.ui-menu-item div:has-text('19')
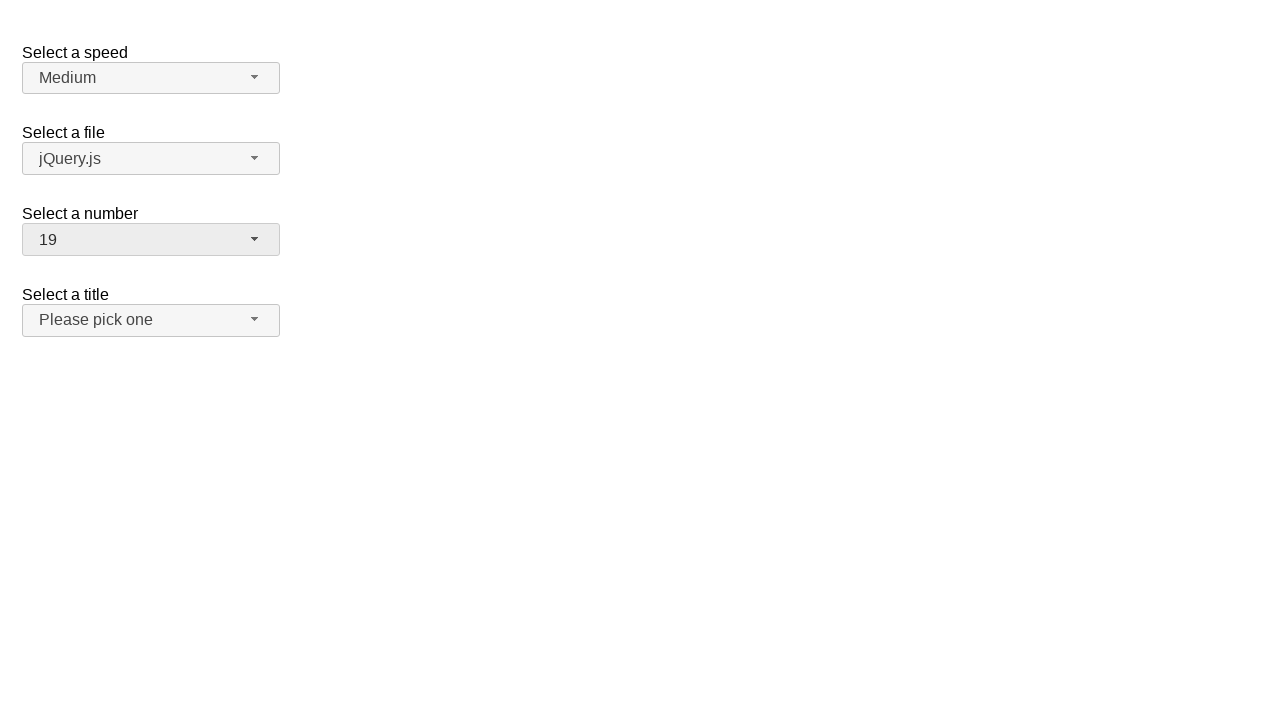

Verified '19' is displayed as selected value
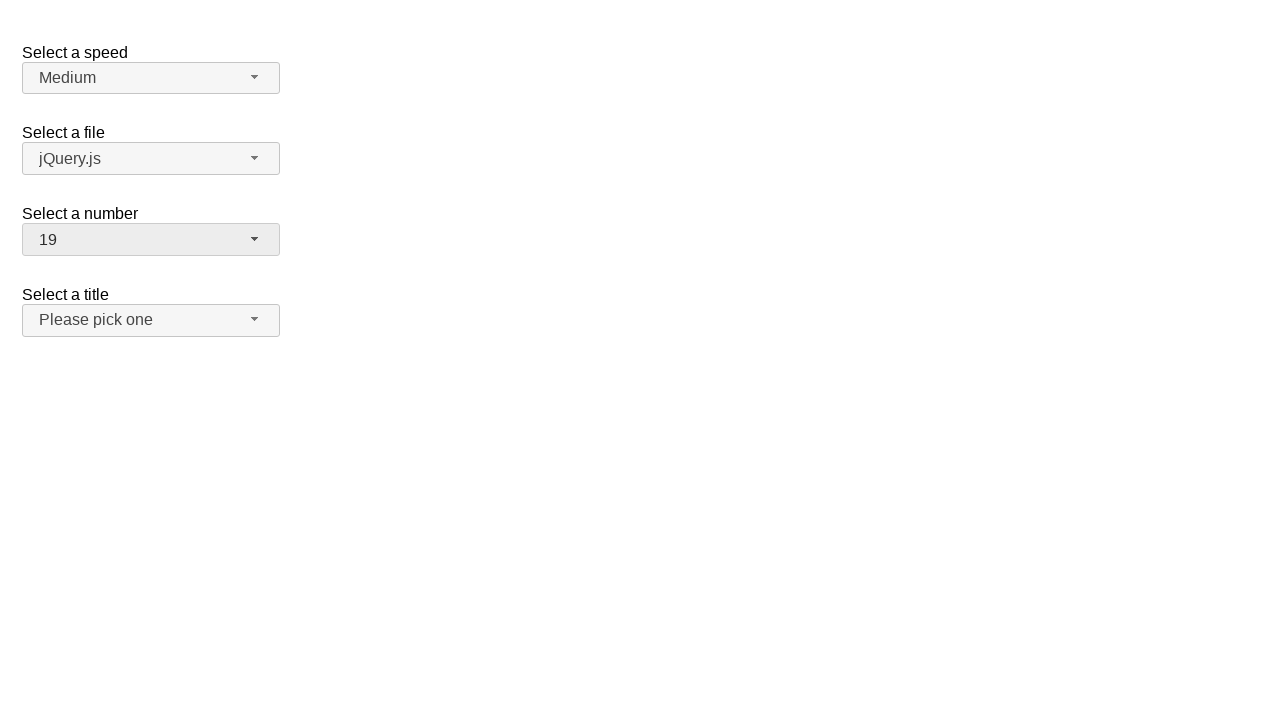

Clicked number dropdown button to open menu again at (151, 240) on span#number-button
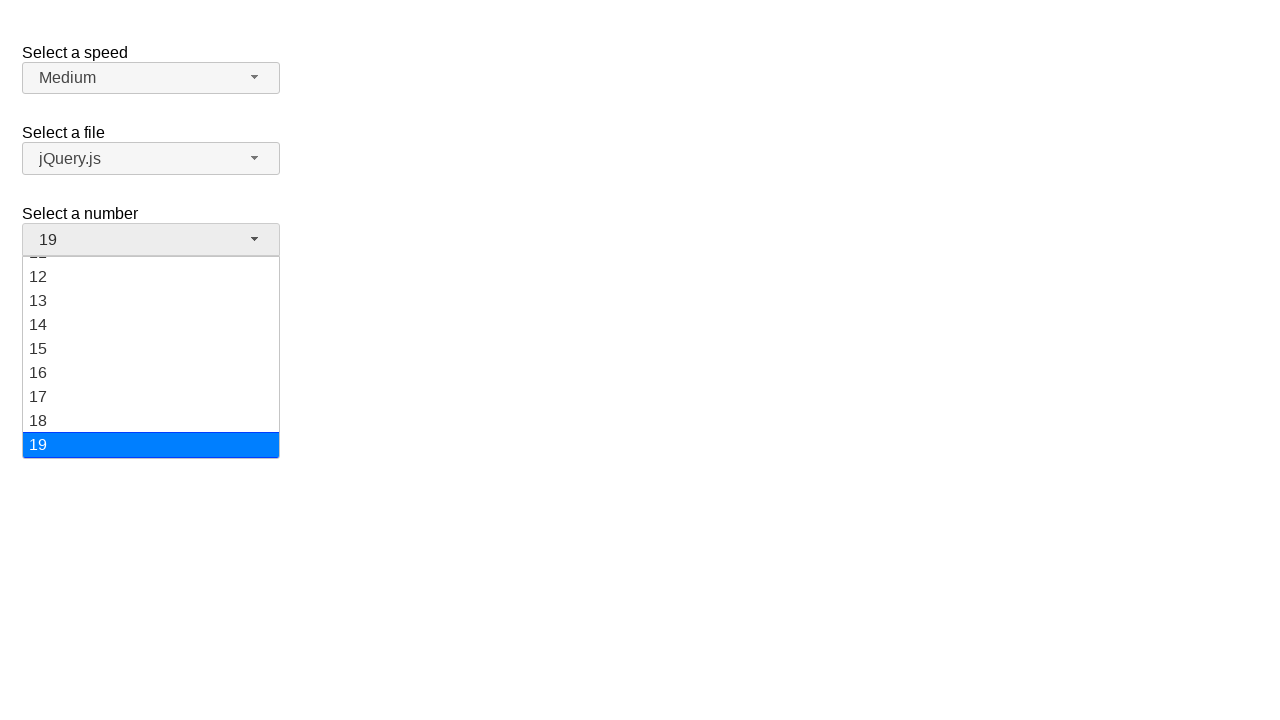

Number dropdown menu items loaded
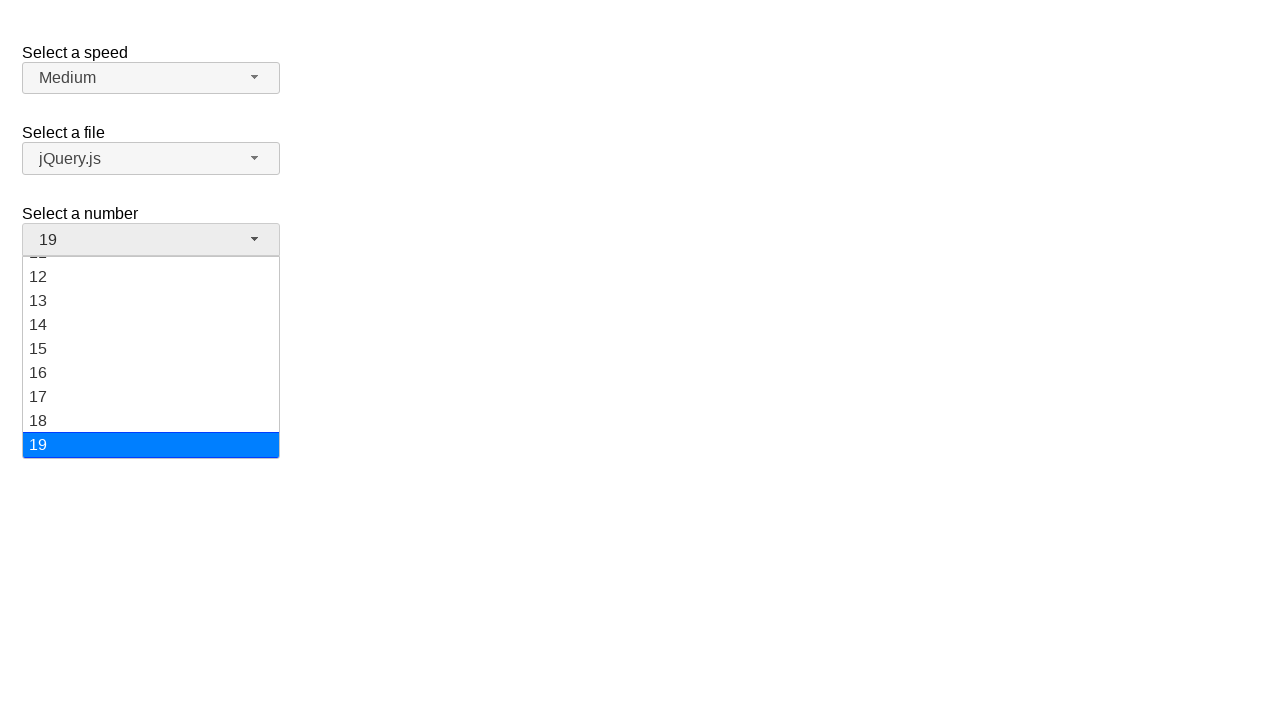

Selected value '1' from number dropdown at (151, 269) on ul#number-menu li.ui-menu-item div:text-is('1')
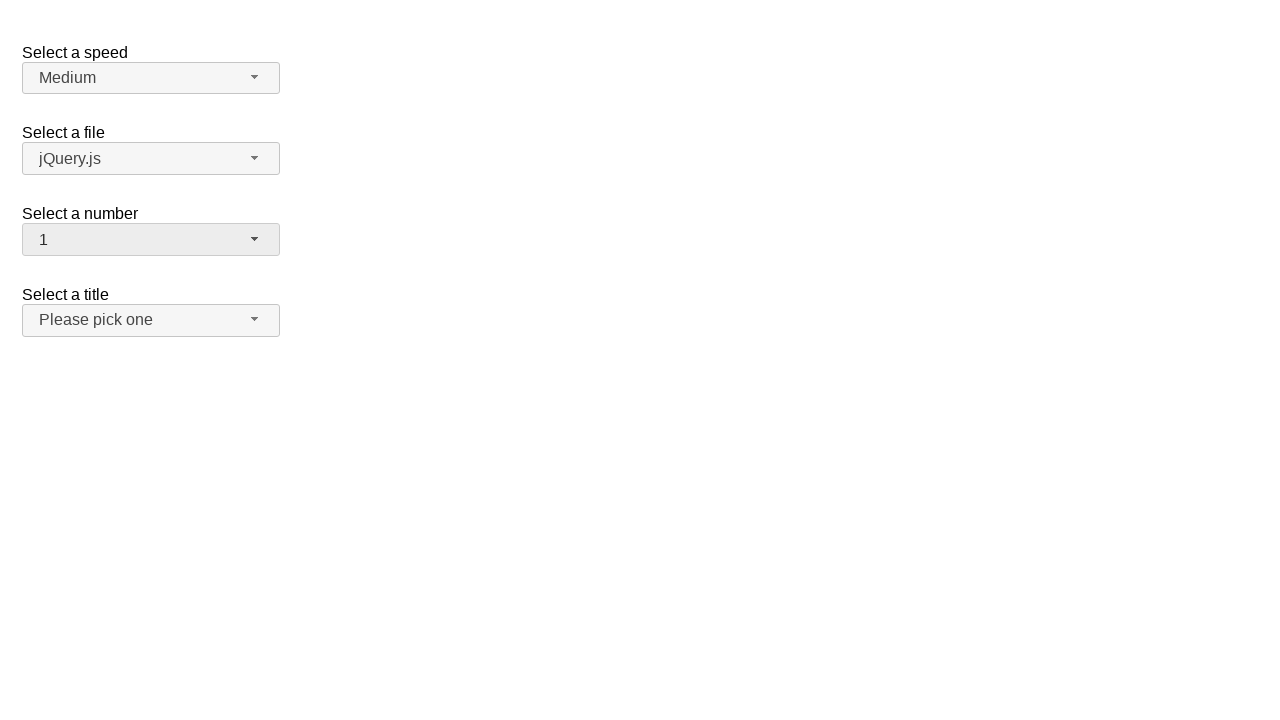

Verified '1' is displayed as selected value
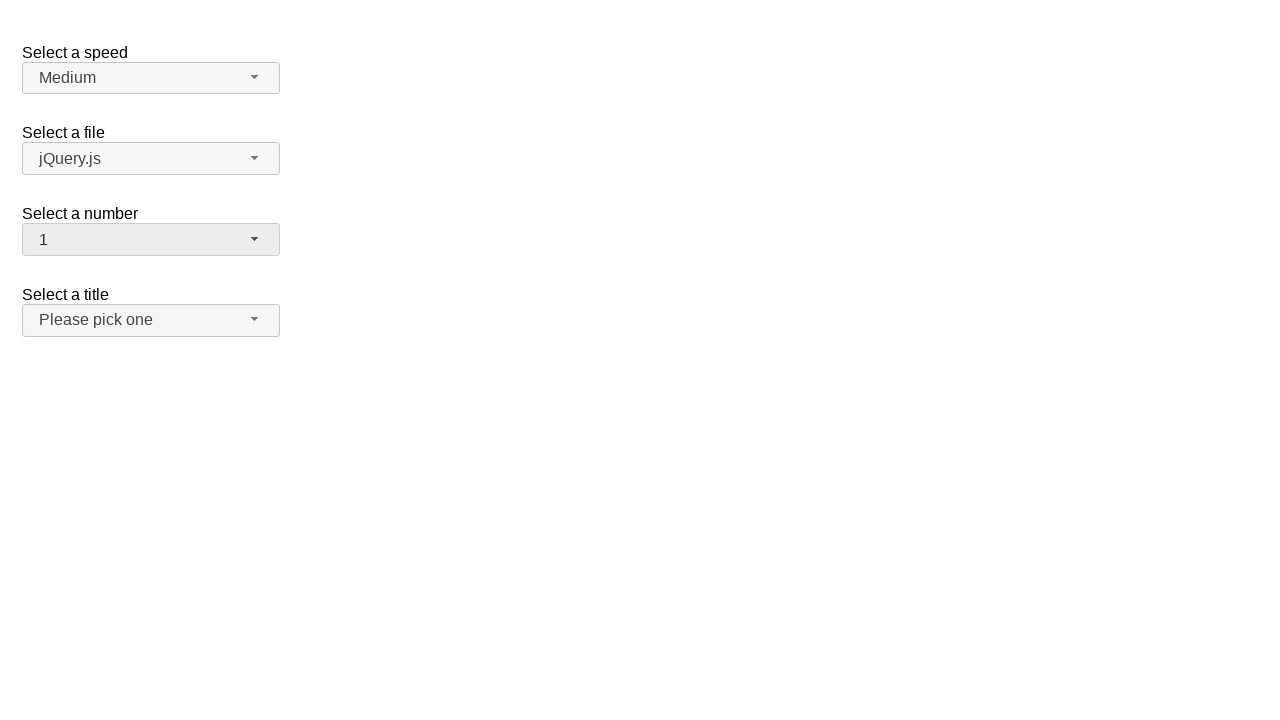

Clicked number dropdown button to open menu again at (151, 240) on span#number-button
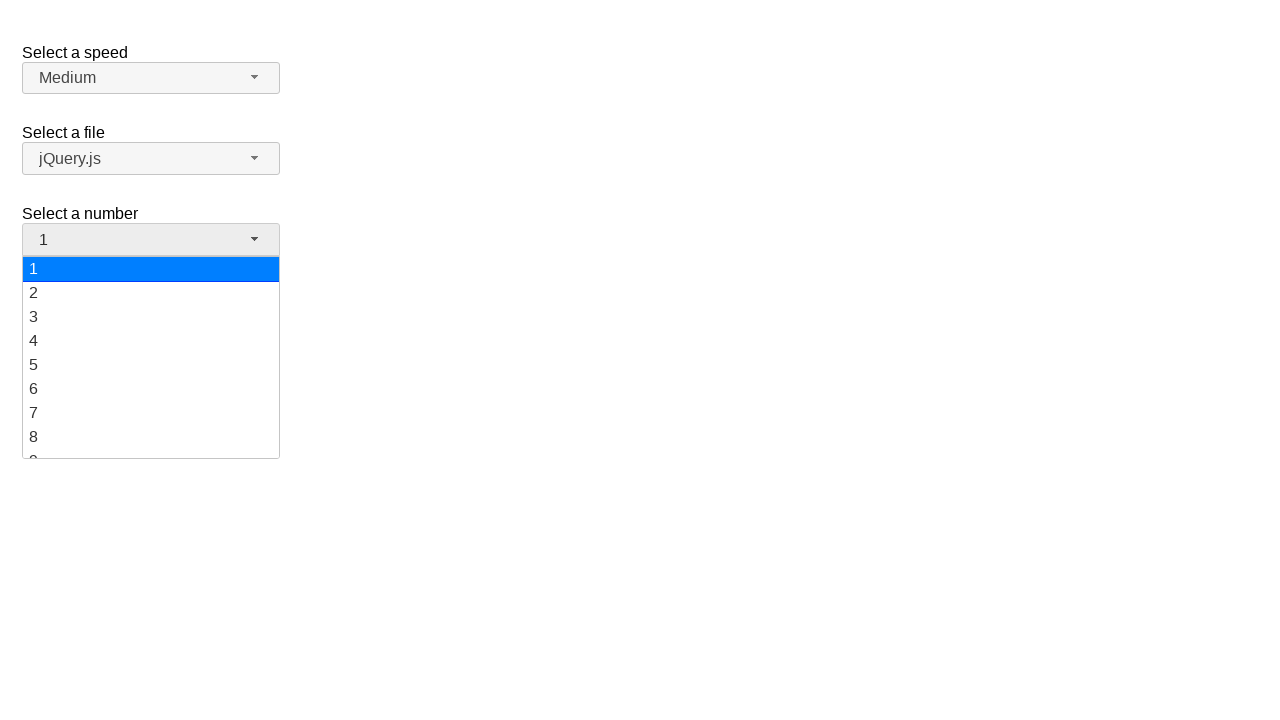

Number dropdown menu items loaded
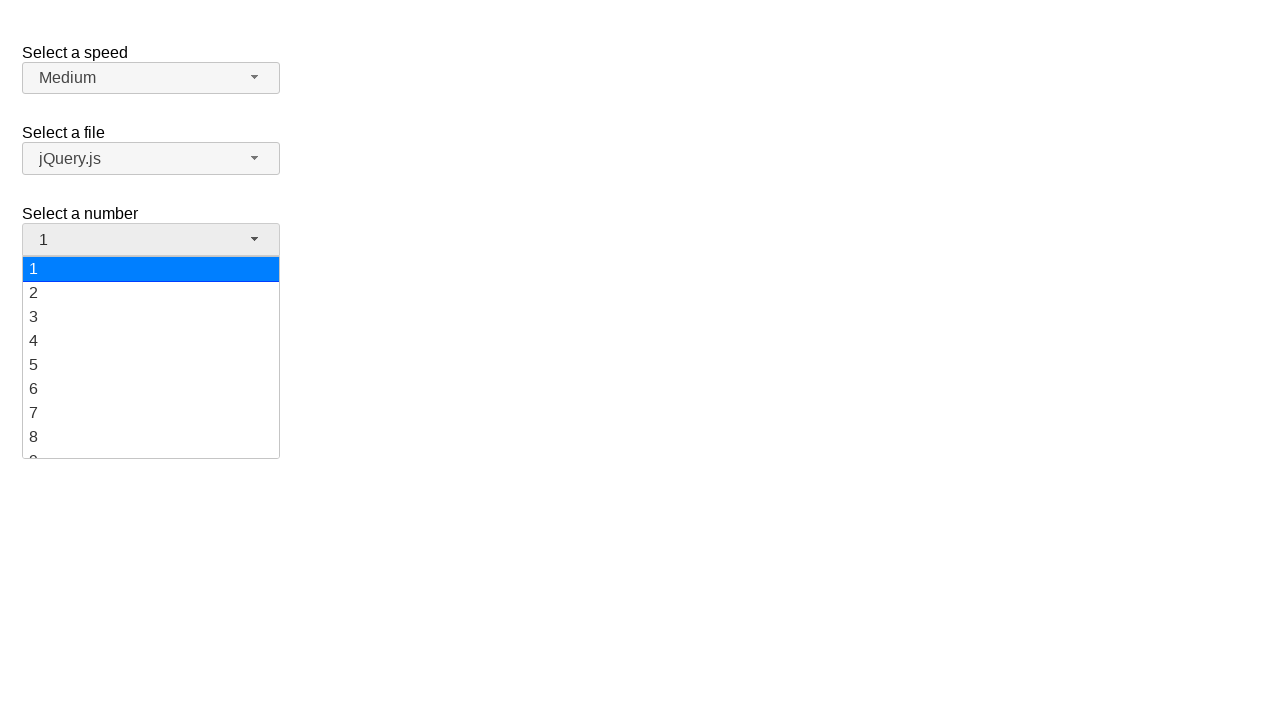

Selected value '17' from number dropdown at (151, 397) on ul#number-menu li.ui-menu-item div:has-text('17')
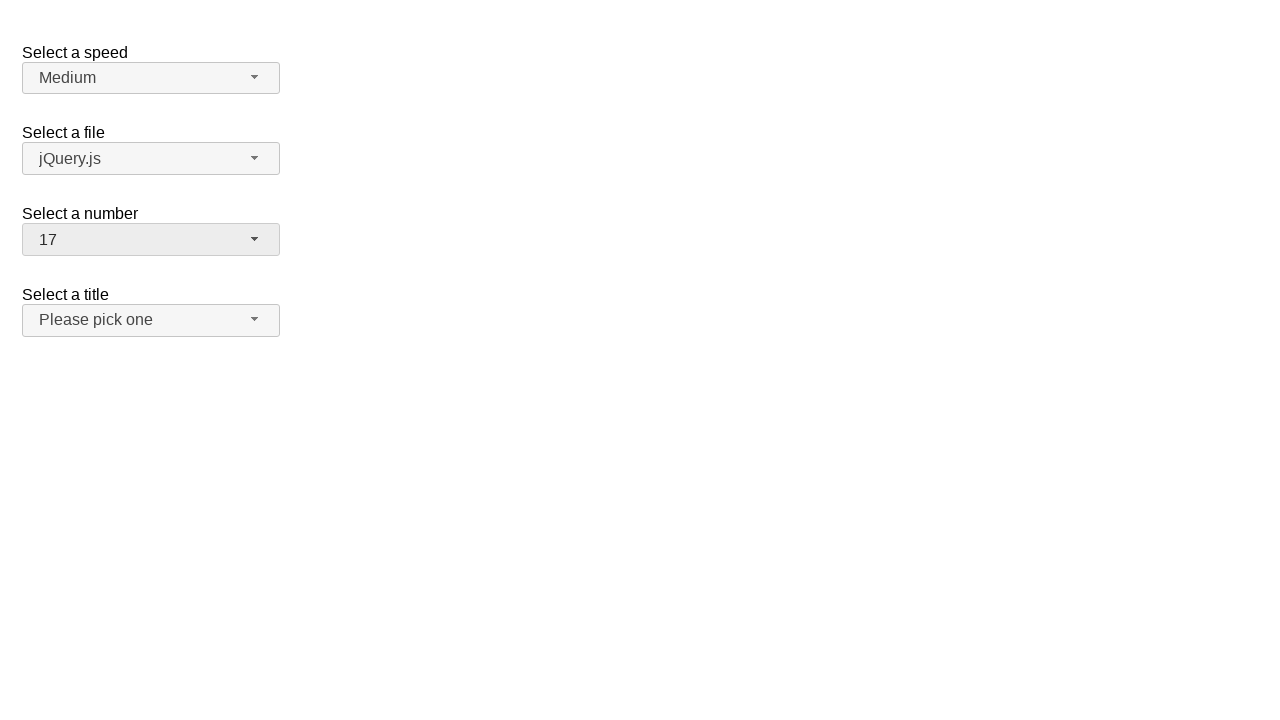

Verified '17' is displayed as selected value
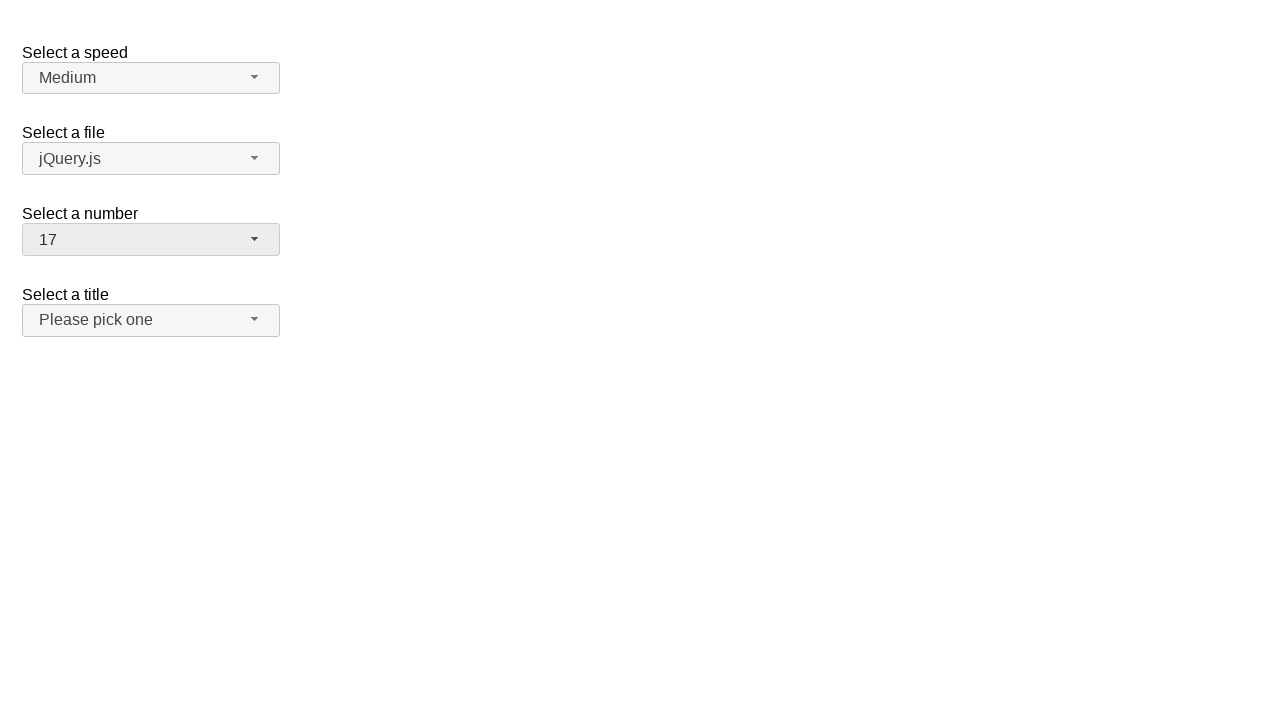

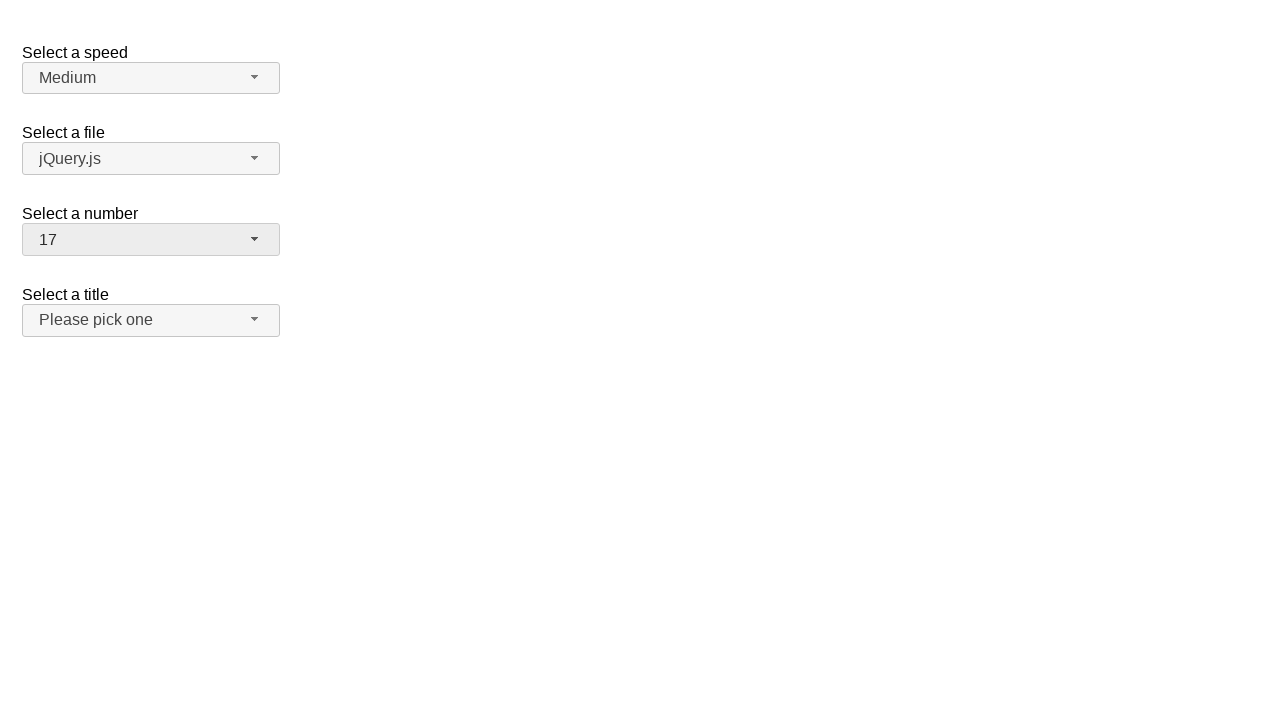